Tests alert functionality by entering text in a name field, triggering an alert, and validating that the entered text appears in the alert message

Starting URL: https://rahulshettyacademy.com/AutomationPractice/

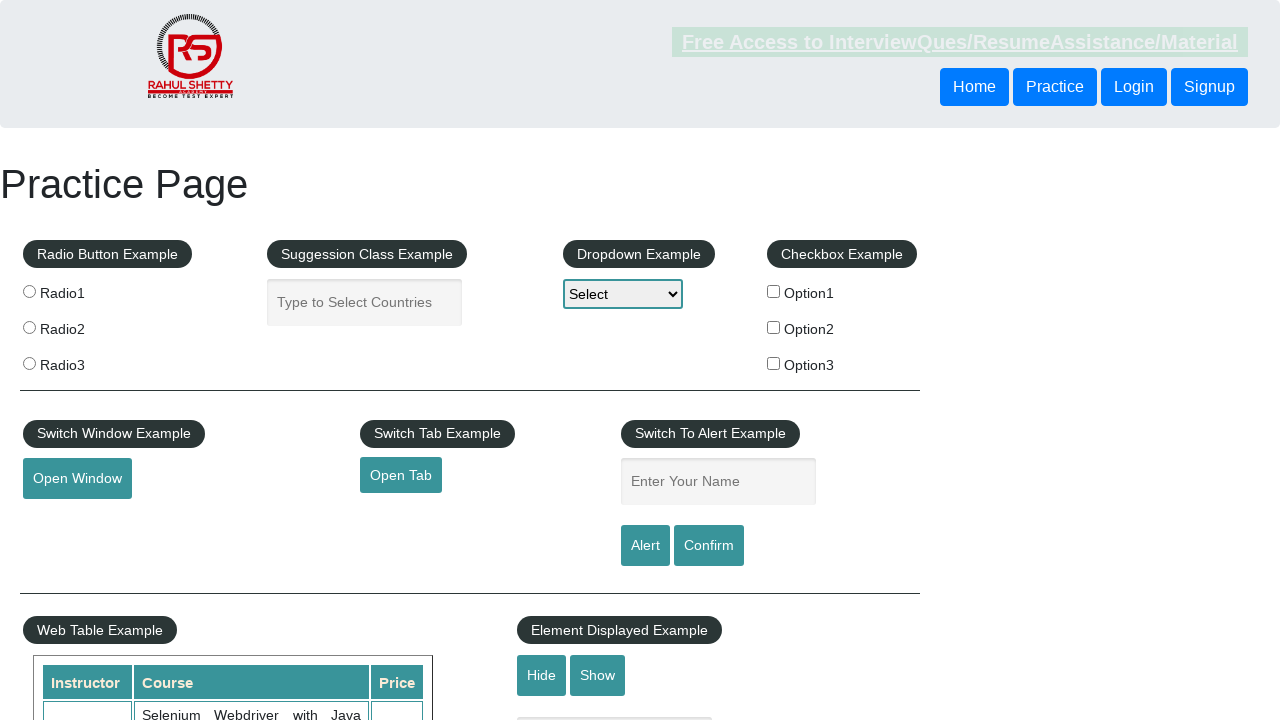

Filled name field with 'validateText' on #name
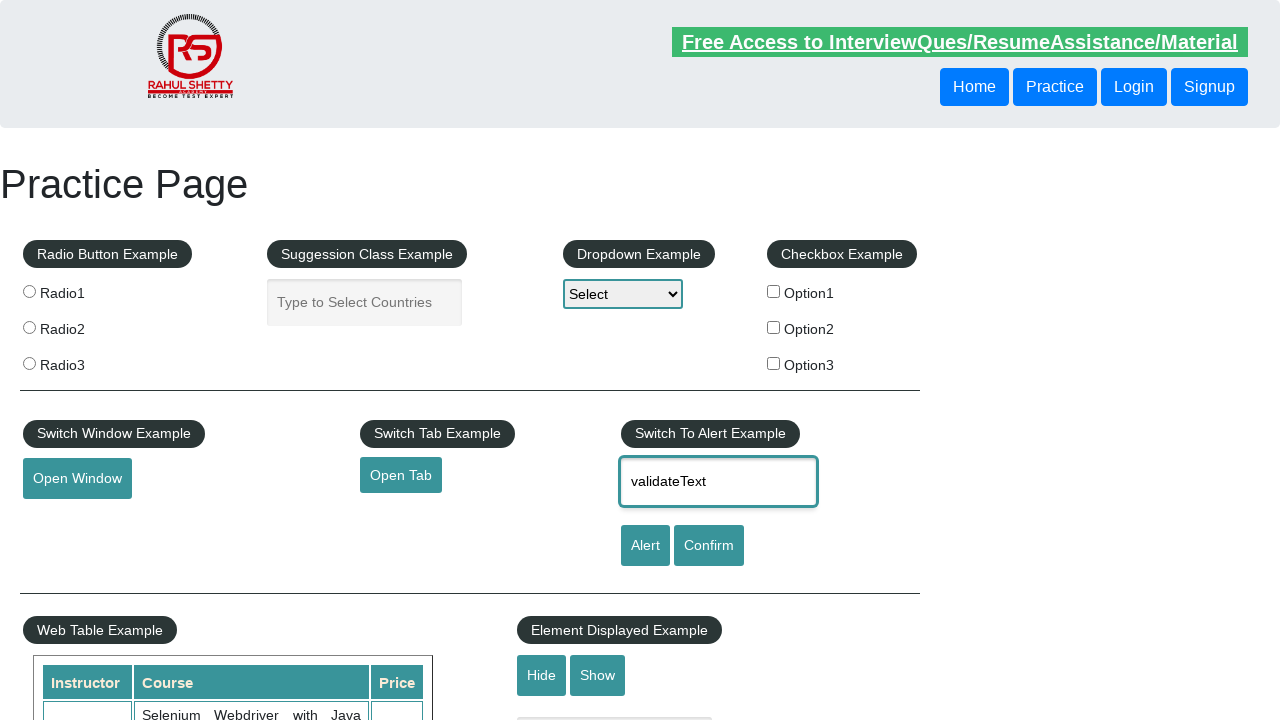

Clicked alert button to trigger alert dialog at (645, 546) on #alertbtn
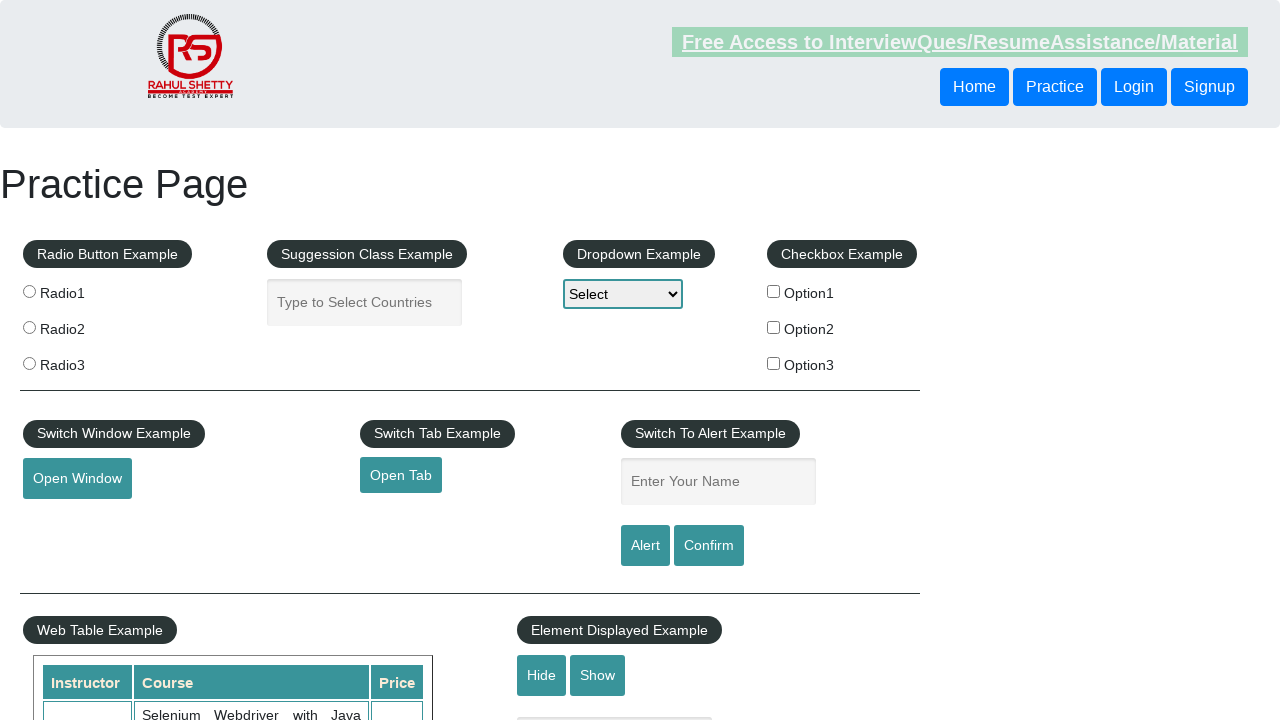

Set up alert dialog handler to accept alerts
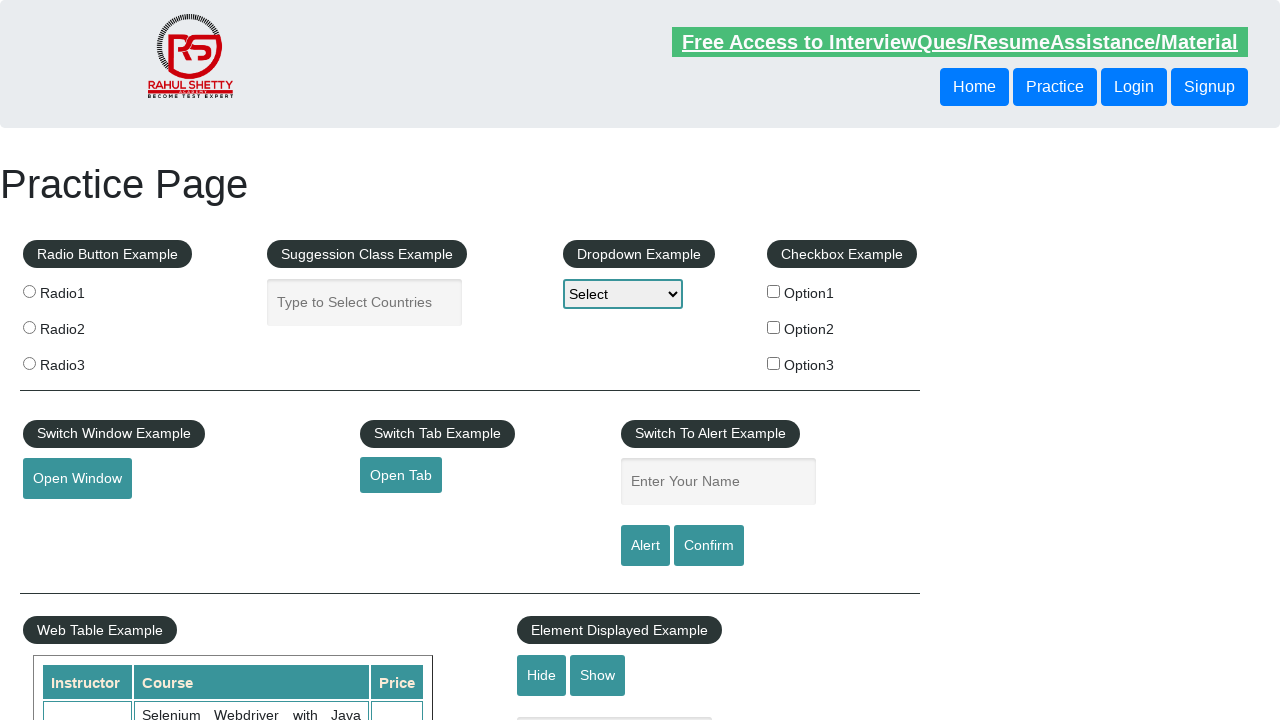

Waited 500ms for alert processing
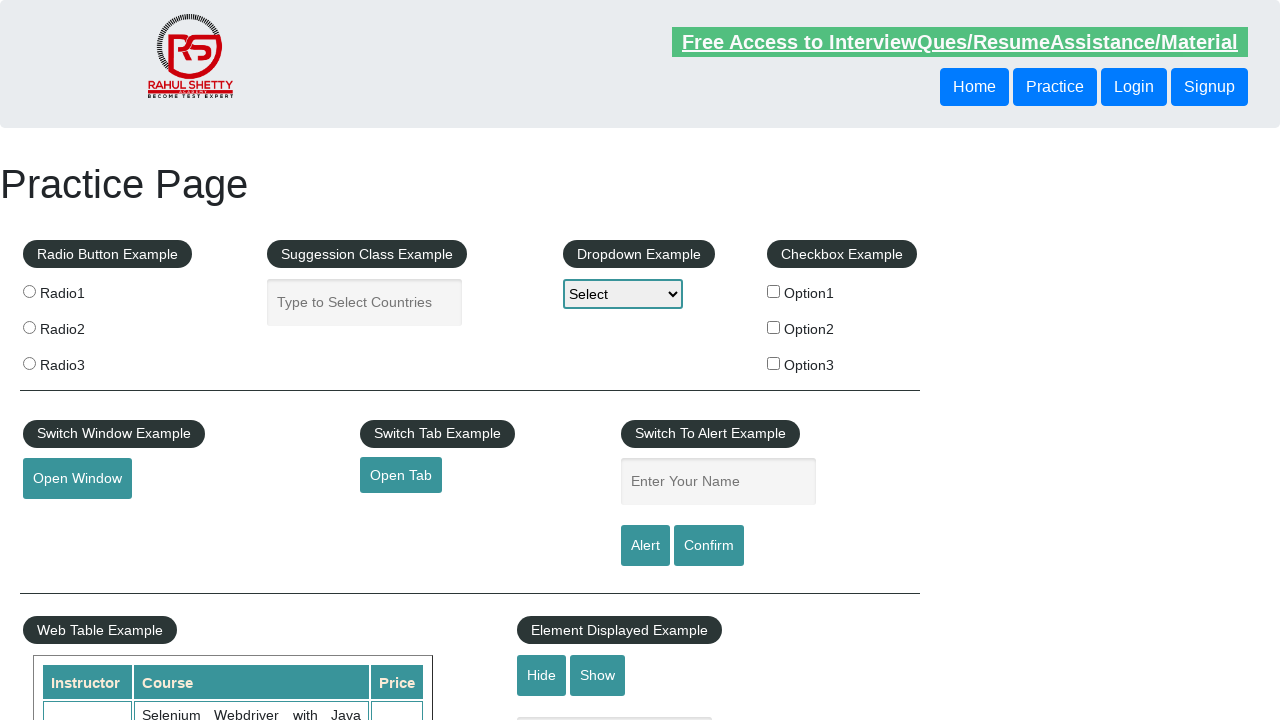

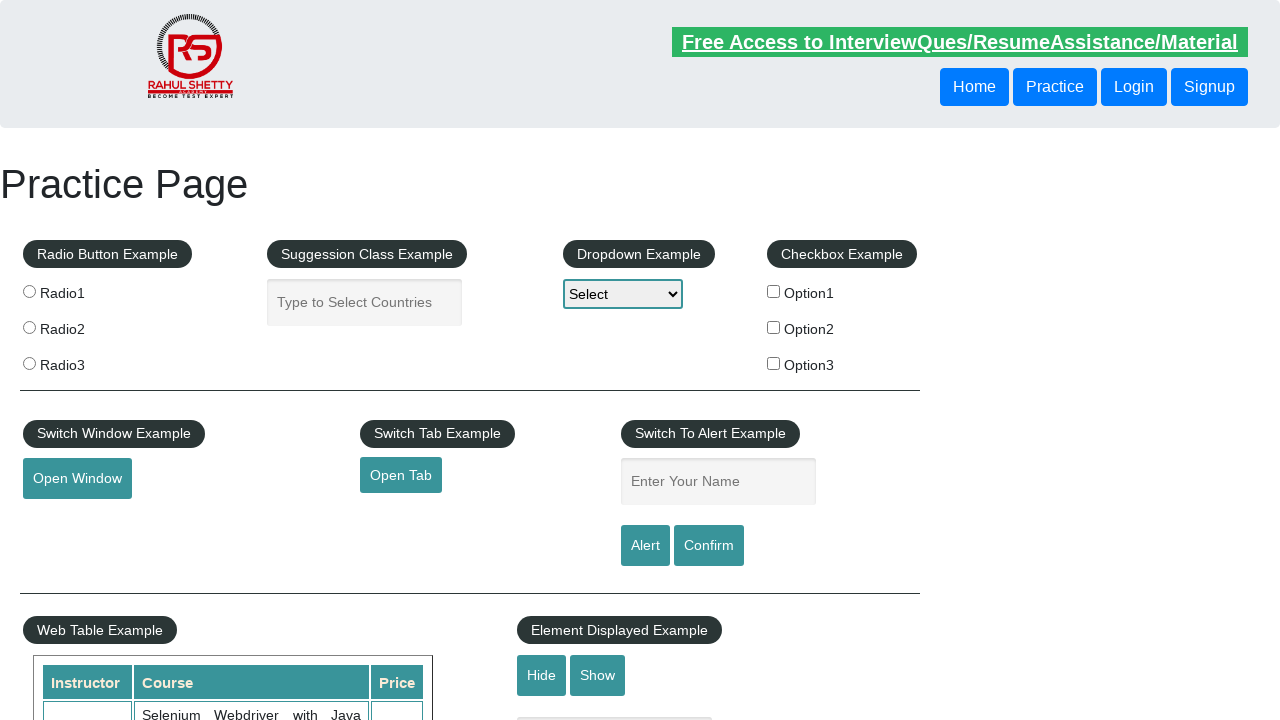